Tests a date picker input field by entering a date value and pressing Enter to confirm the selection

Starting URL: https://formy-project.herokuapp.com/datepicker

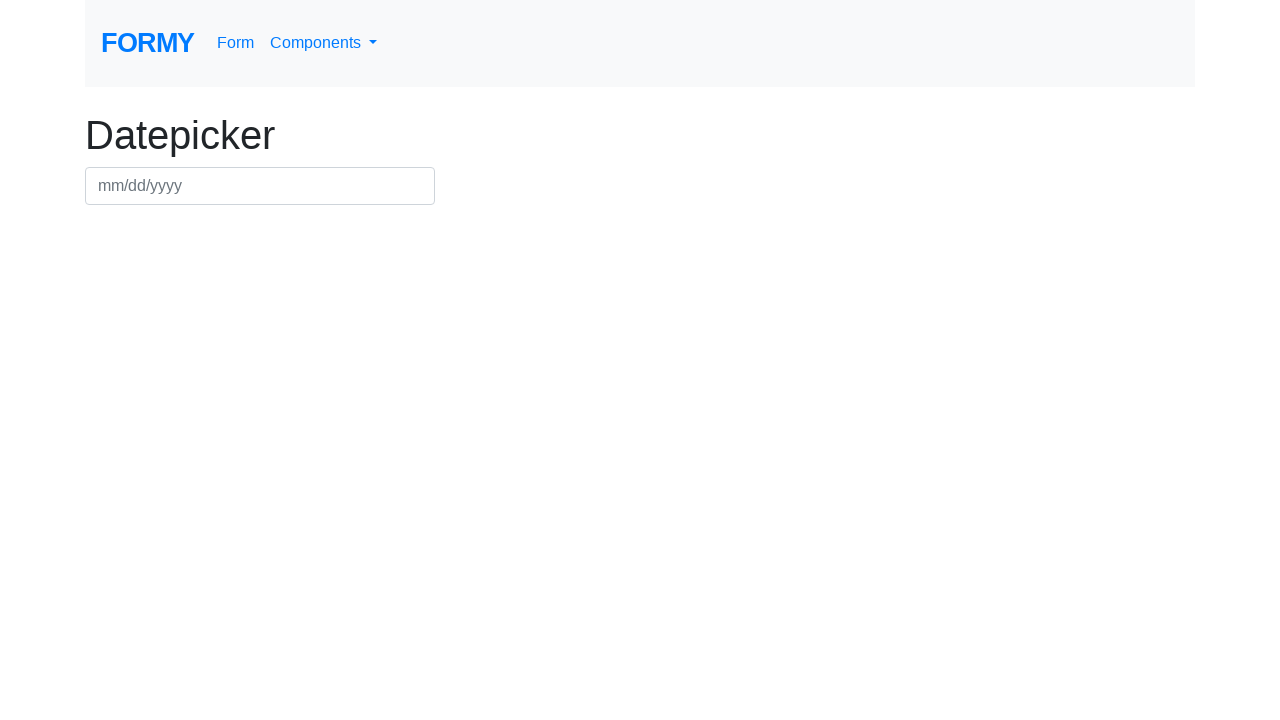

Filled date picker input field with date value 18/12/2021 on #datepicker
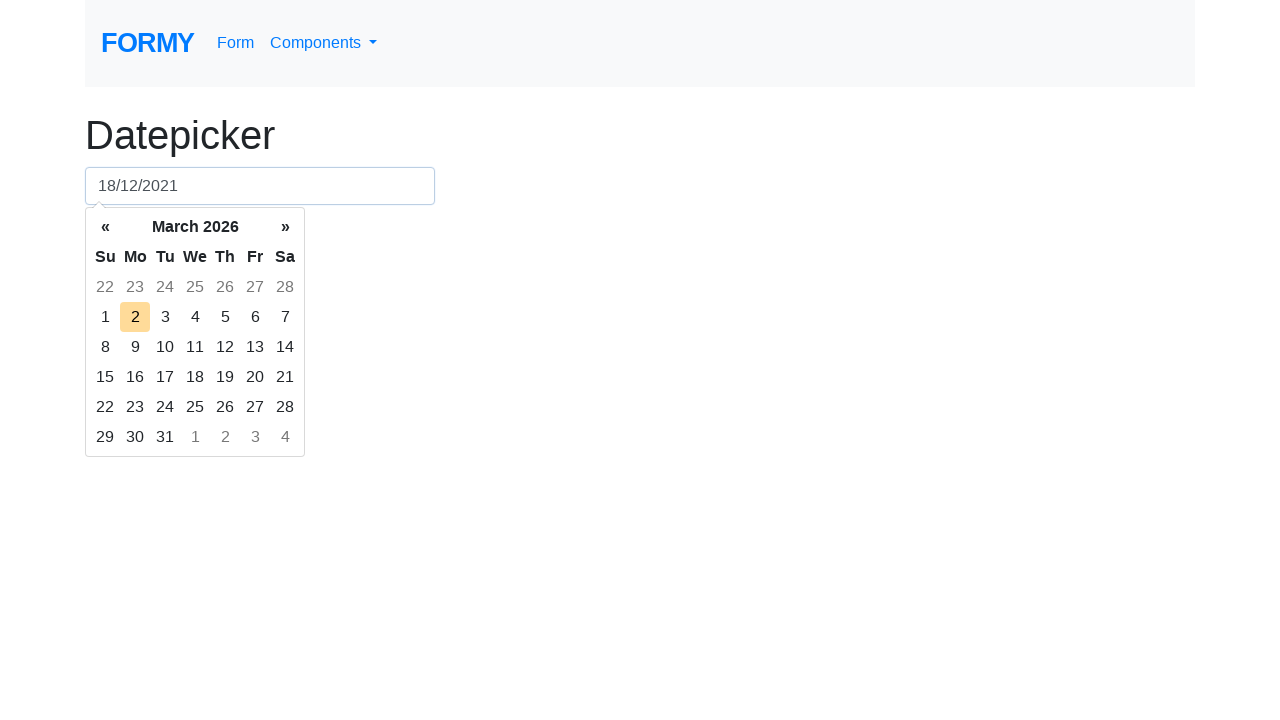

Pressed Enter to confirm date selection on #datepicker
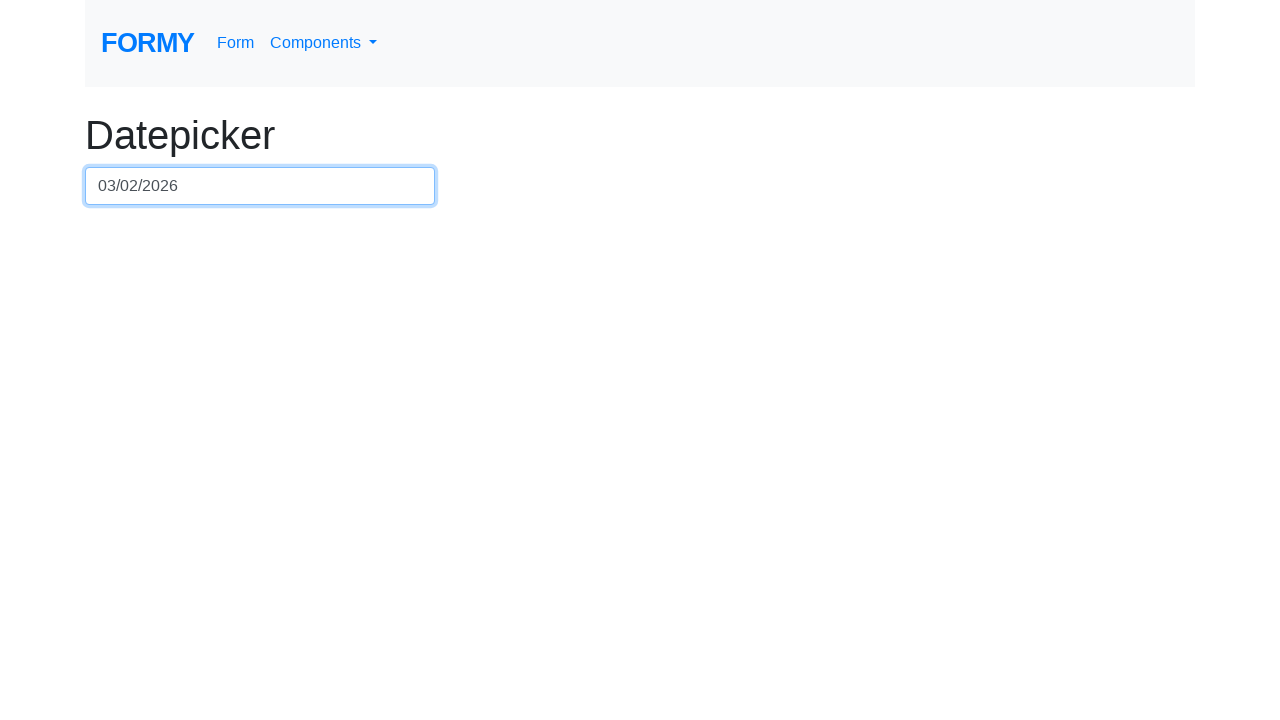

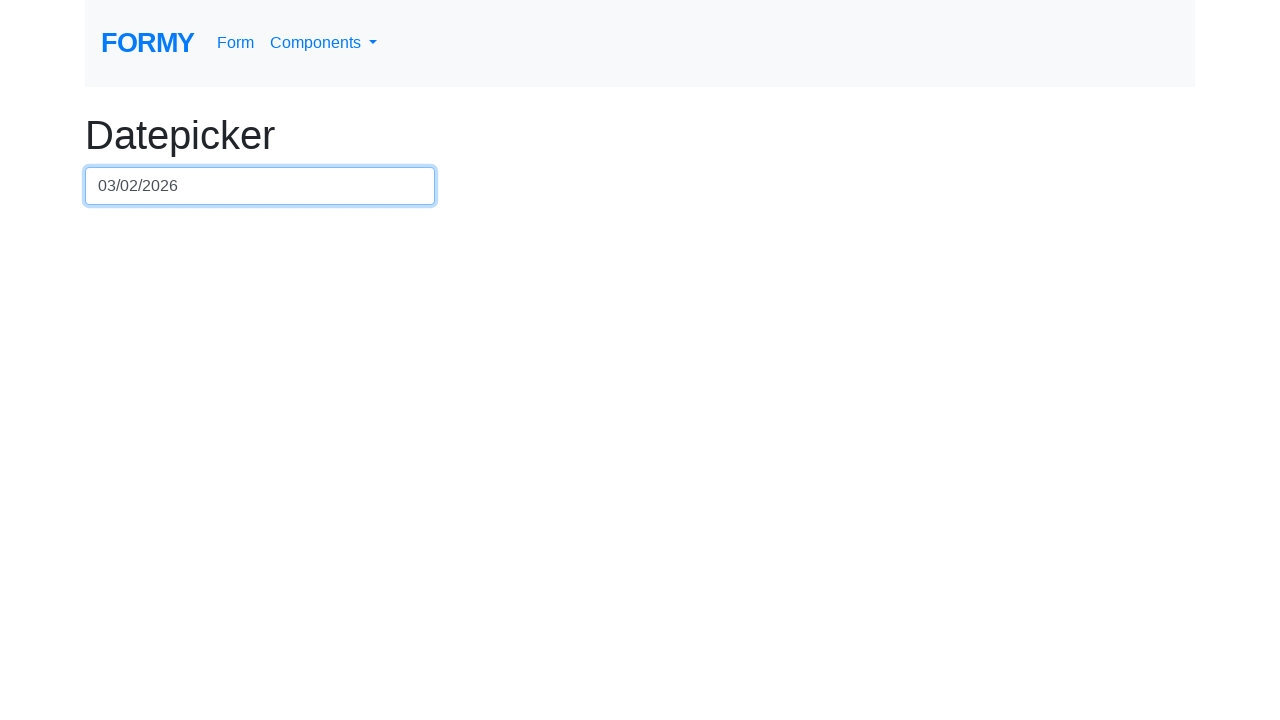